Tests the Add Element functionality by clicking the Add Element button and verifying that a new Delete button appears on the page.

Starting URL: https://the-internet.herokuapp.com/add_remove_elements/

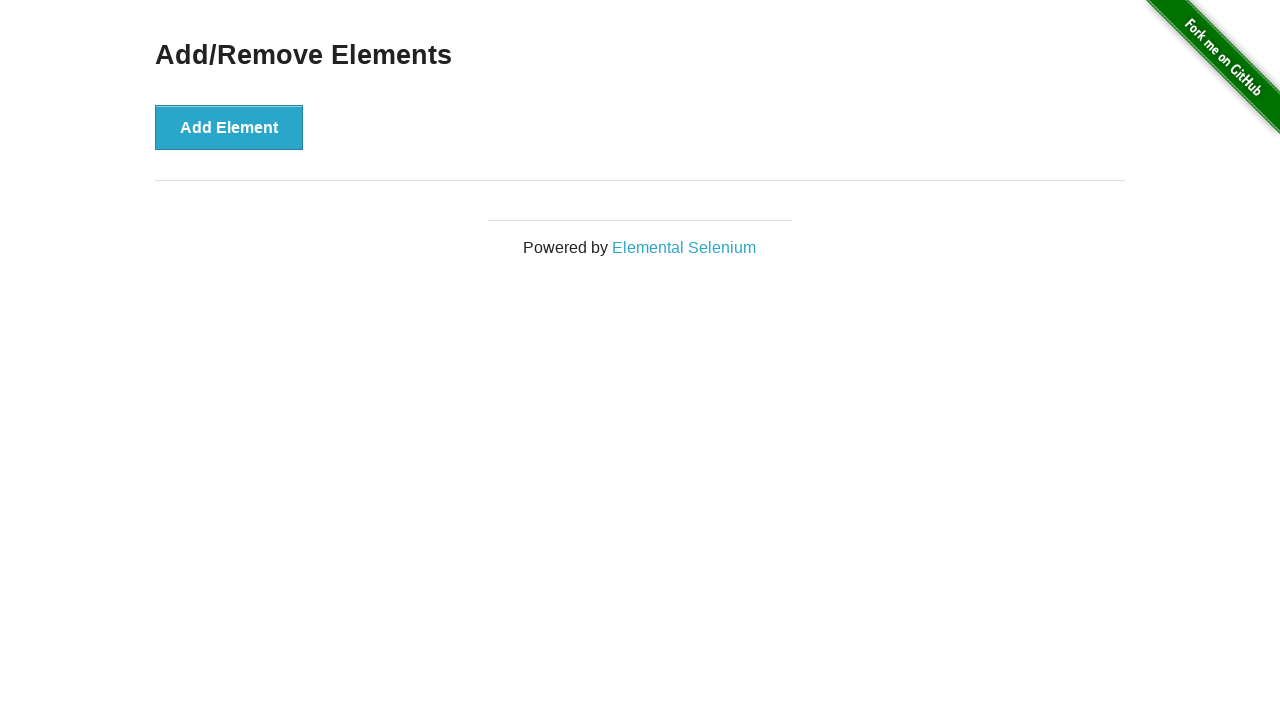

Clicked the Add Element button at (229, 127) on button:has-text('Add Element')
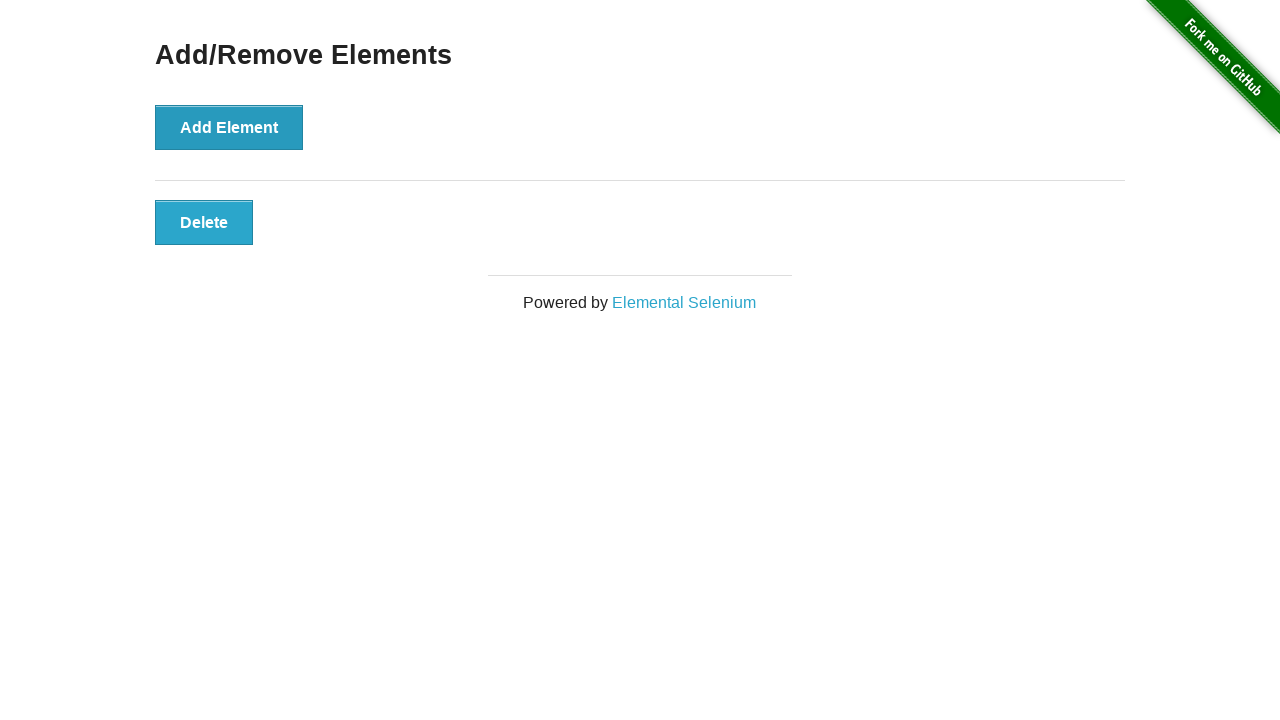

Verified that a new Delete button appeared on the page
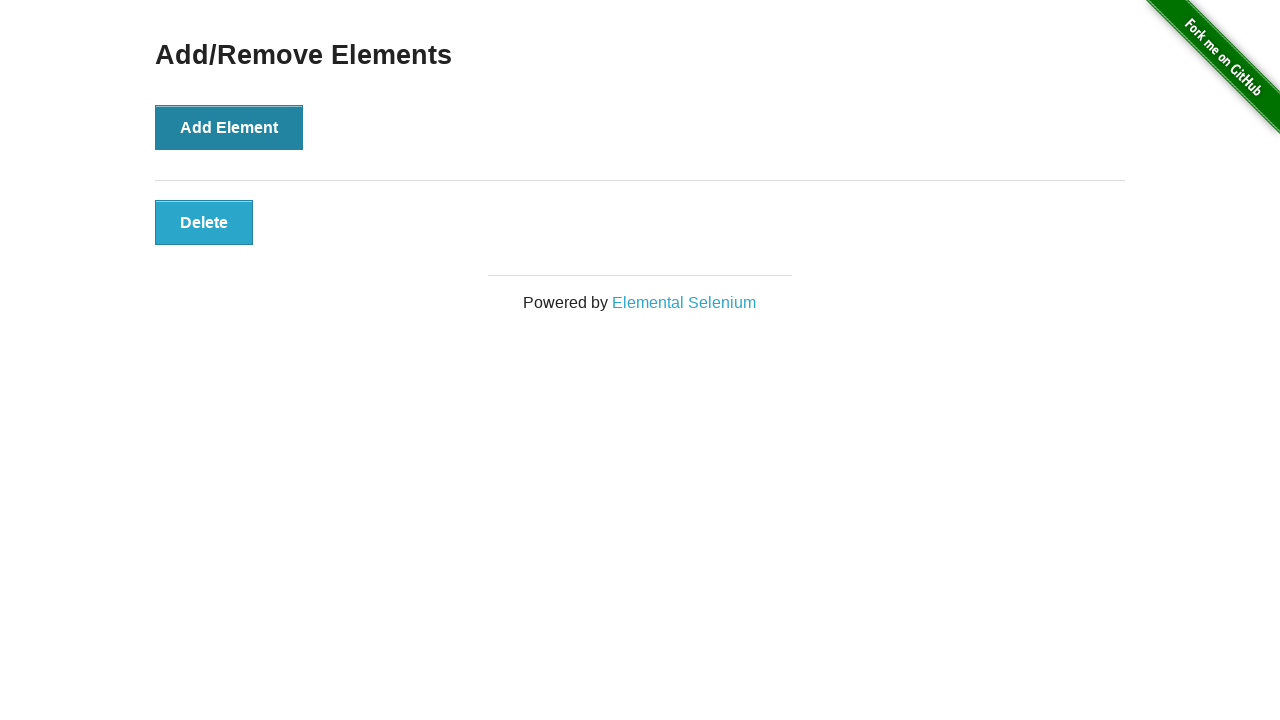

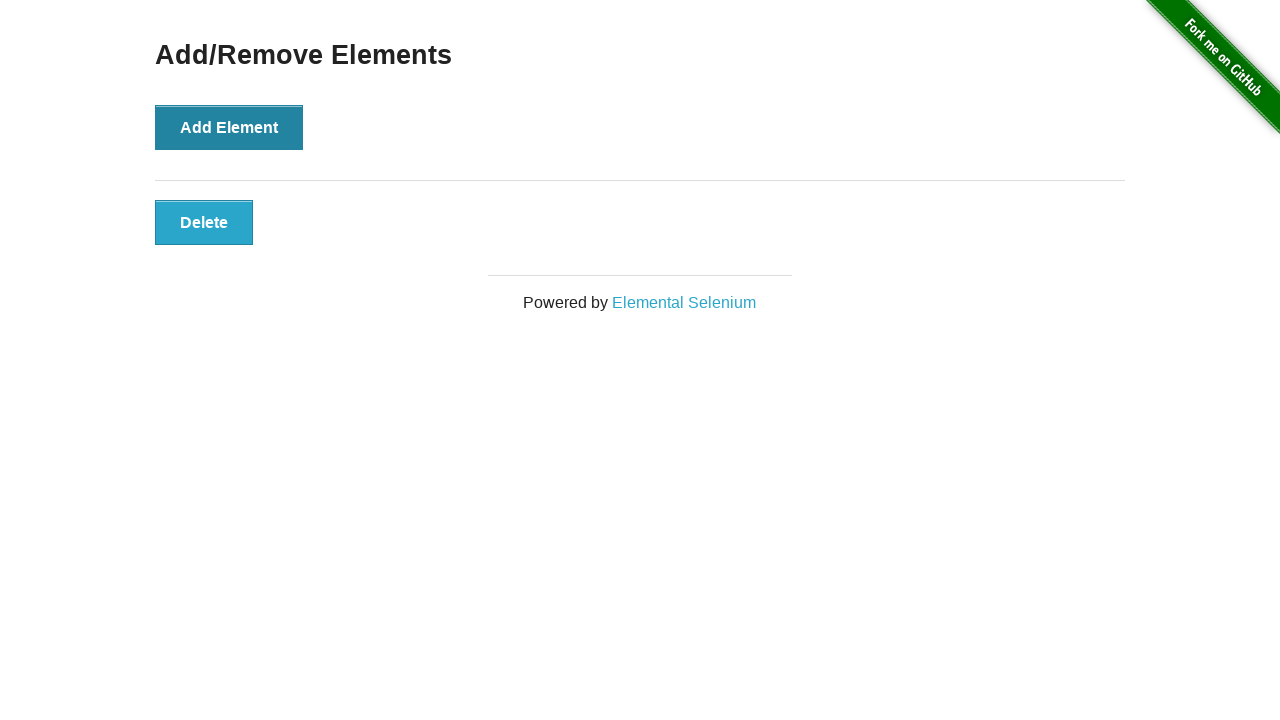